Tests an e-commerce checkout flow by searching for products, adding them to cart, applying a promo code, and verifying discount calculations and cart contents

Starting URL: https://rahulshettyacademy.com/seleniumPractise/

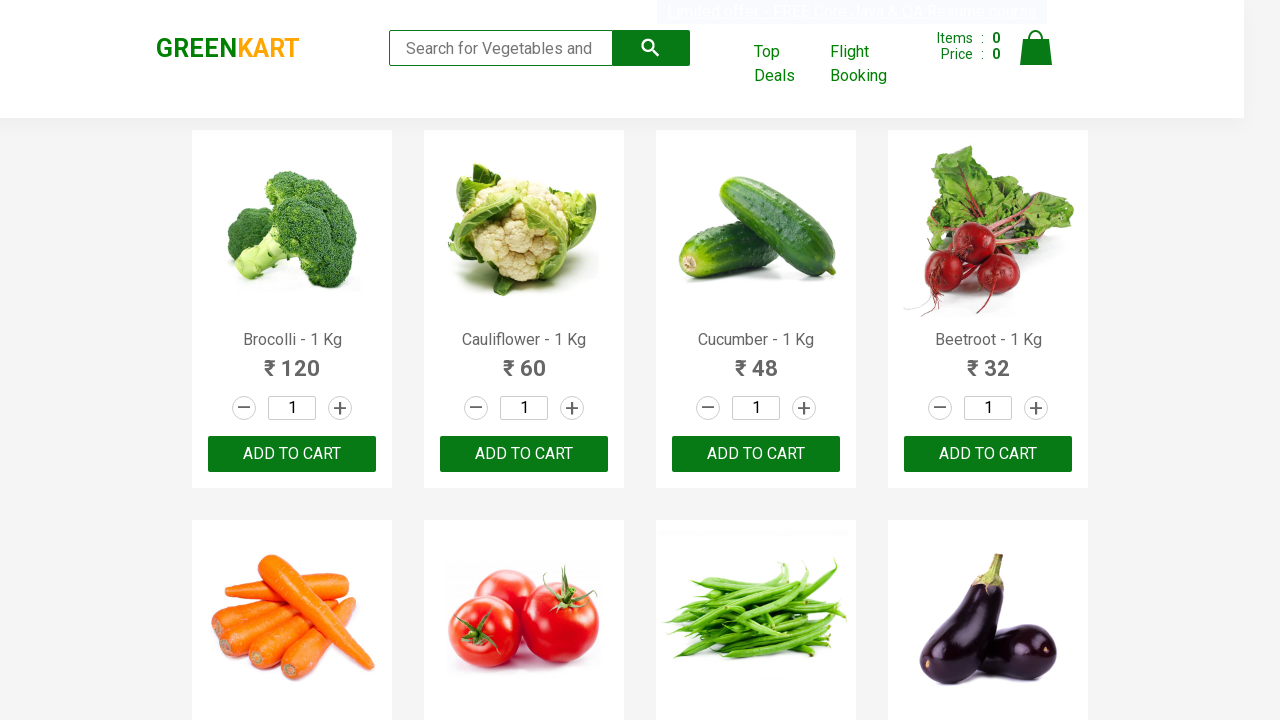

Filled search field with 'ber' to find products on input.search-keyword
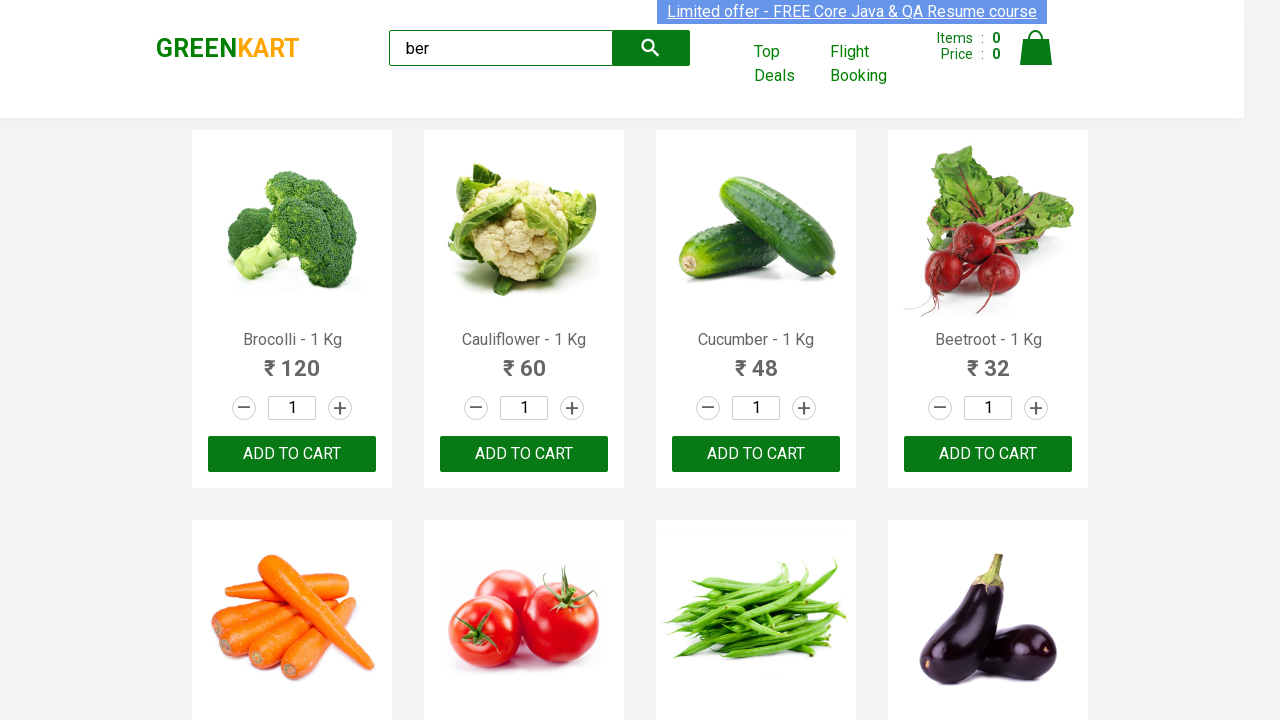

Waited for search results to load
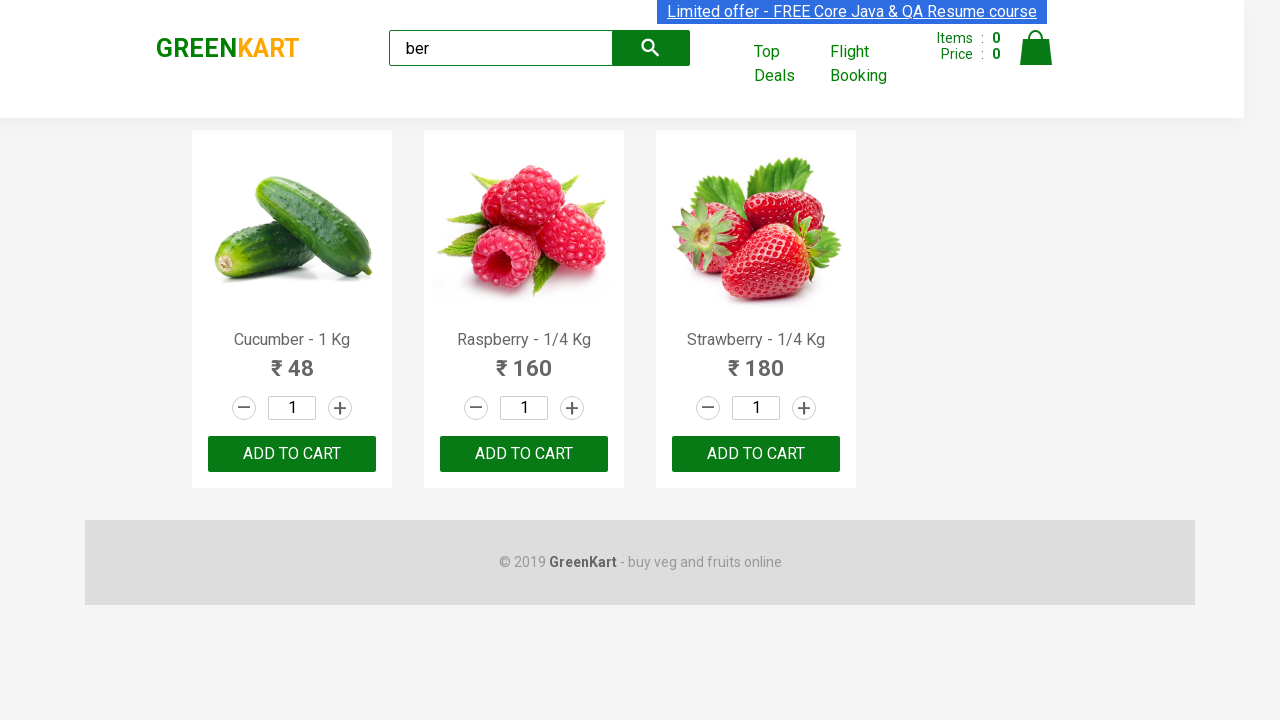

Located all product elements
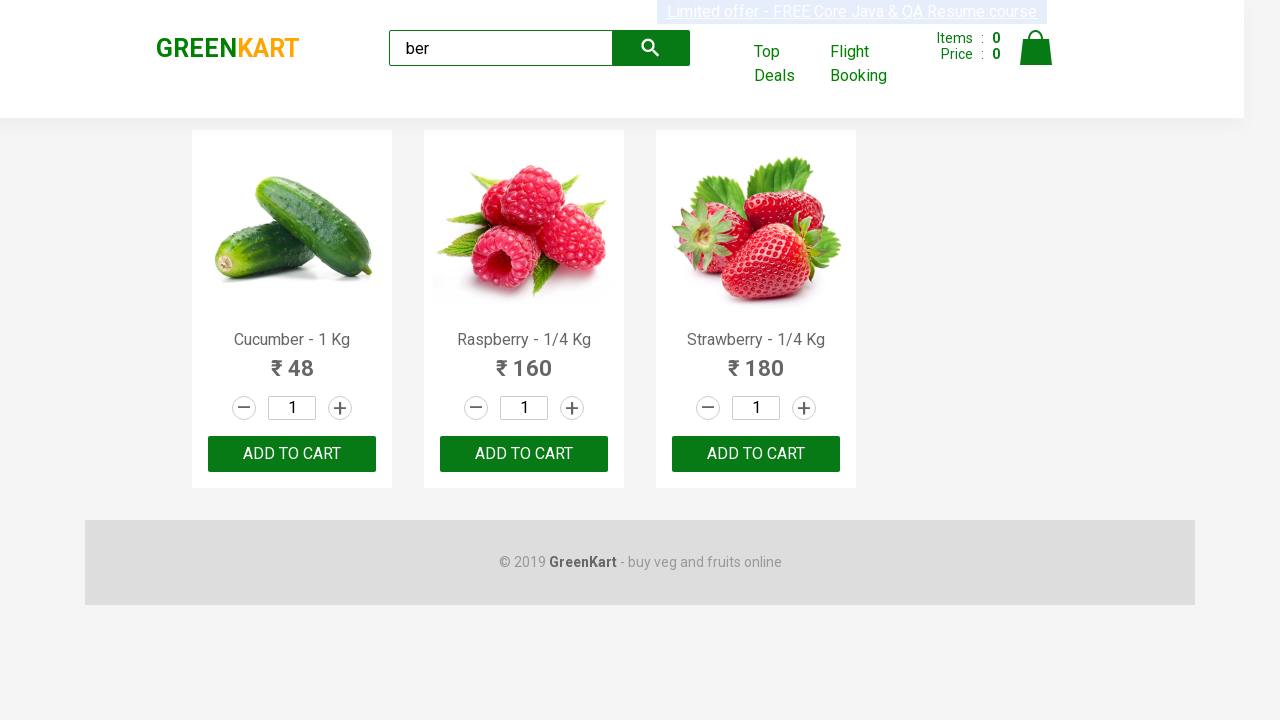

Located all product action buttons
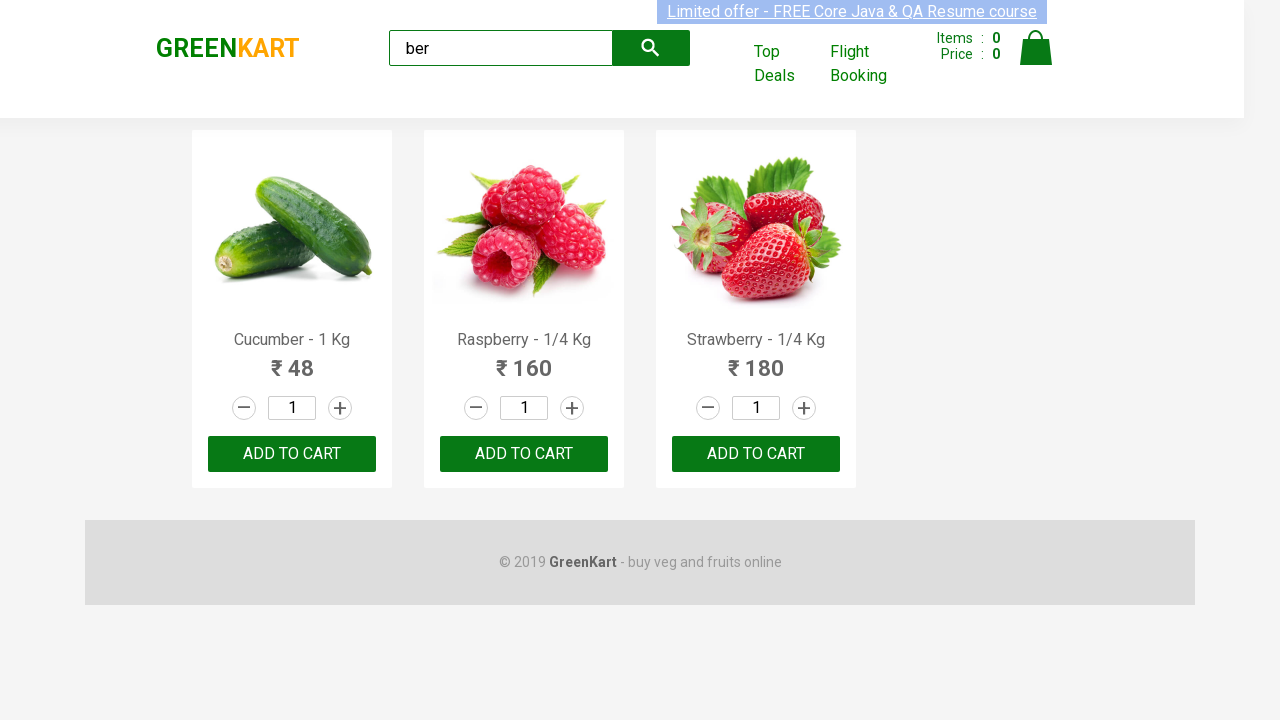

Clicked 'Add to Cart' button for product: Cucumber - 1 Kg at (292, 454) on xpath=//div[@class='product-action']/button >> nth=0
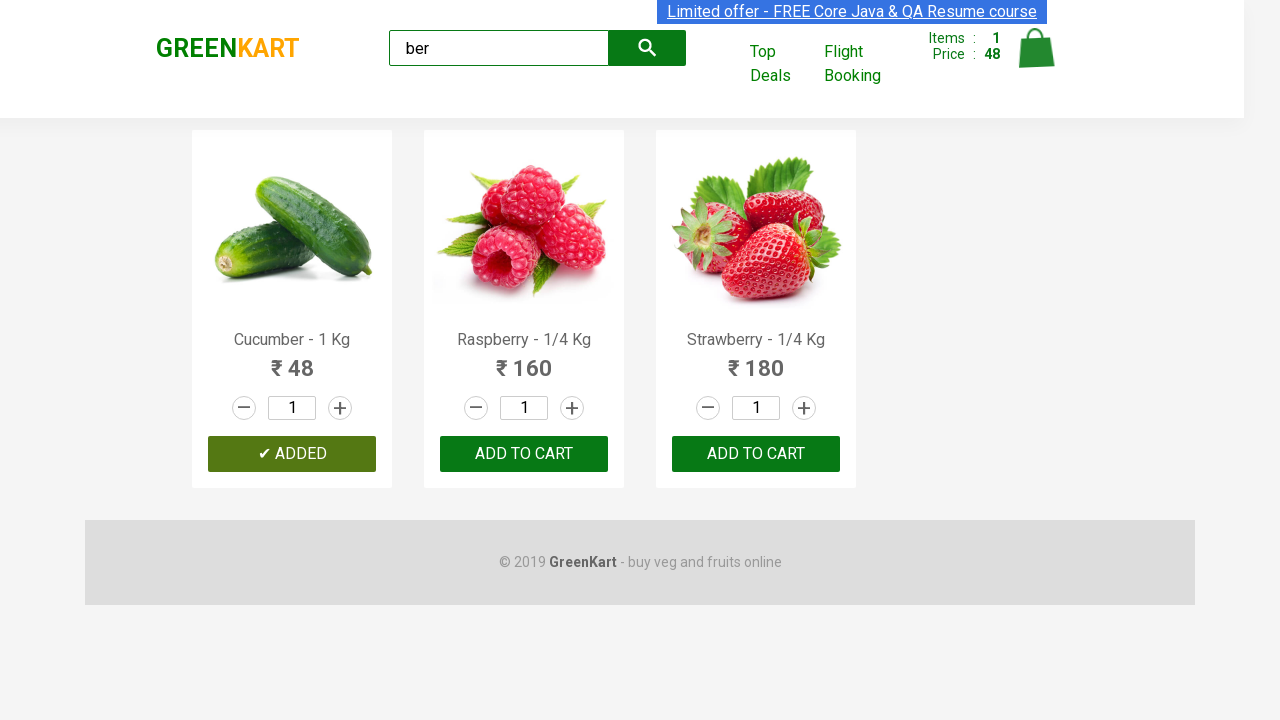

Waited for item to be added to cart
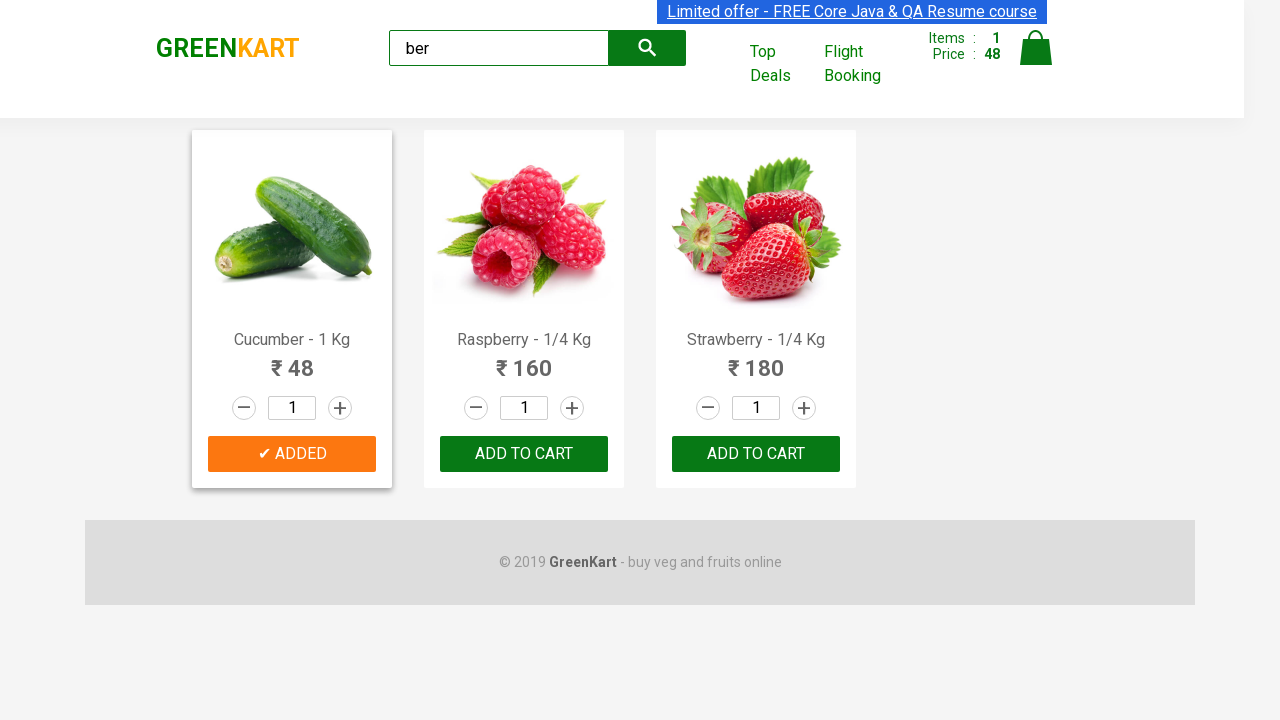

Clicked 'Add to Cart' button for product: Raspberry - 1/4 Kg at (524, 454) on xpath=//div[@class='product-action']/button >> nth=1
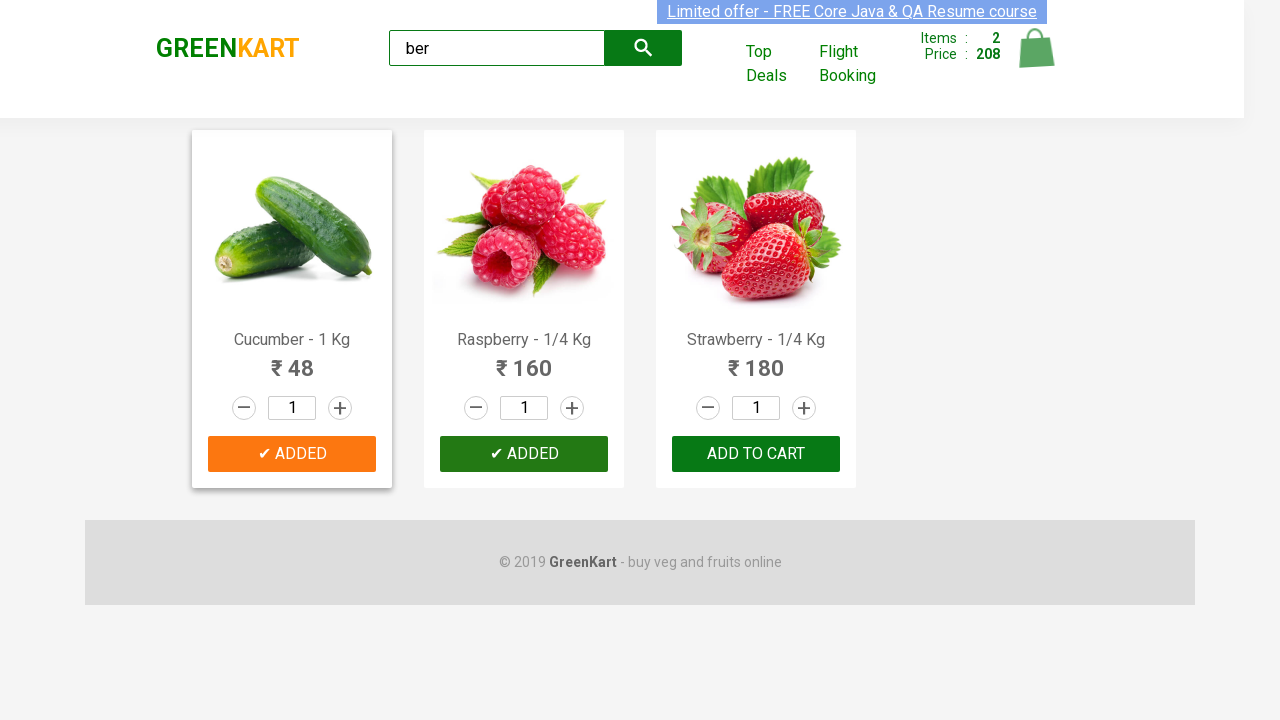

Waited for item to be added to cart
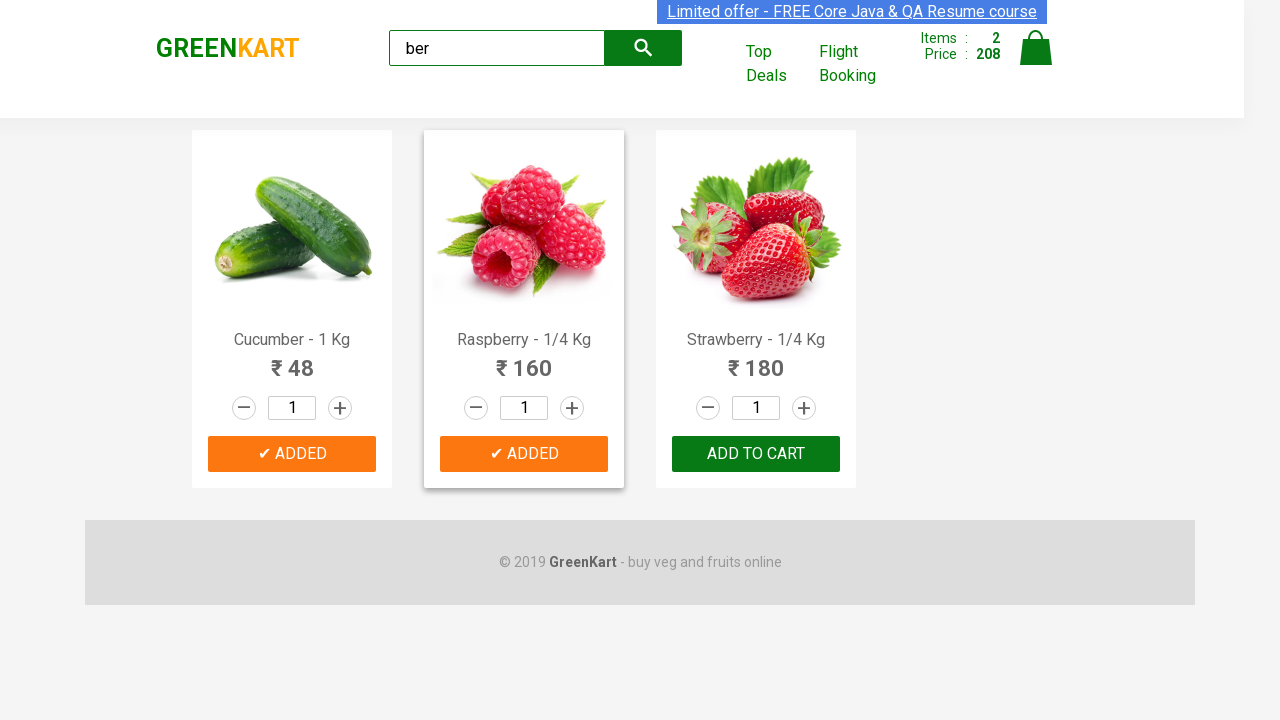

Clicked 'Add to Cart' button for product: Strawberry - 1/4 Kg at (756, 454) on xpath=//div[@class='product-action']/button >> nth=2
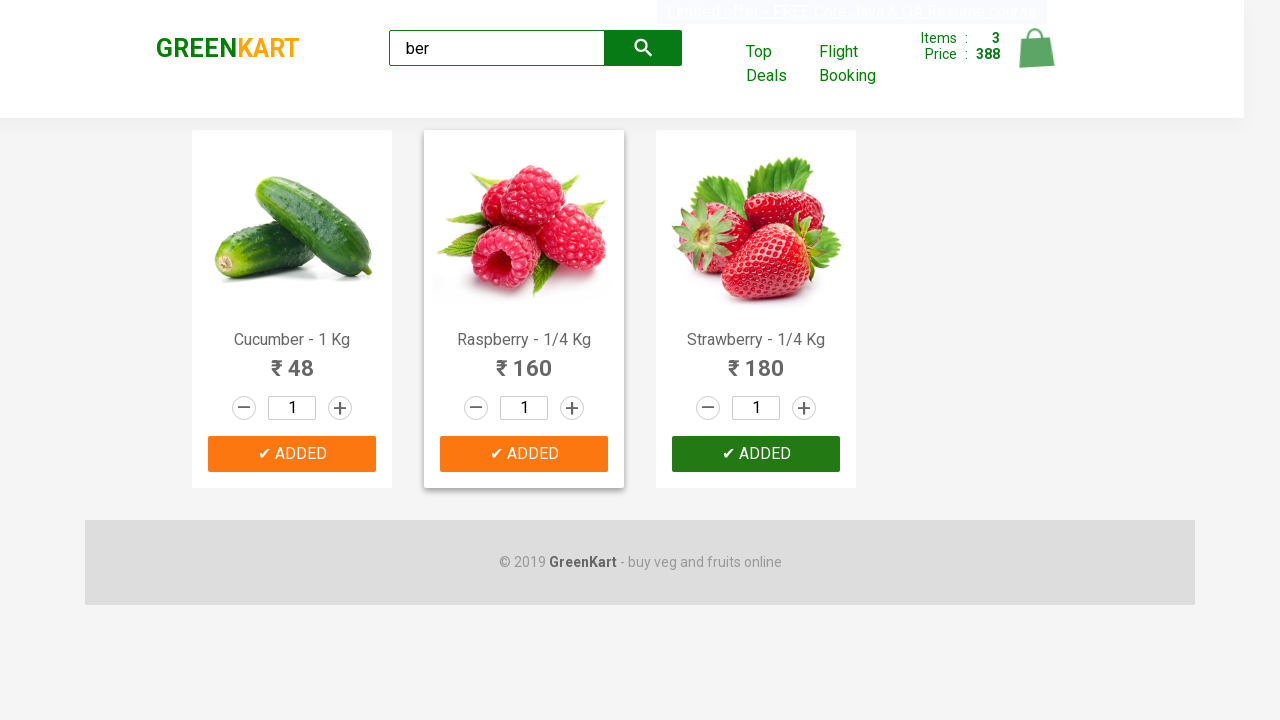

Waited for item to be added to cart
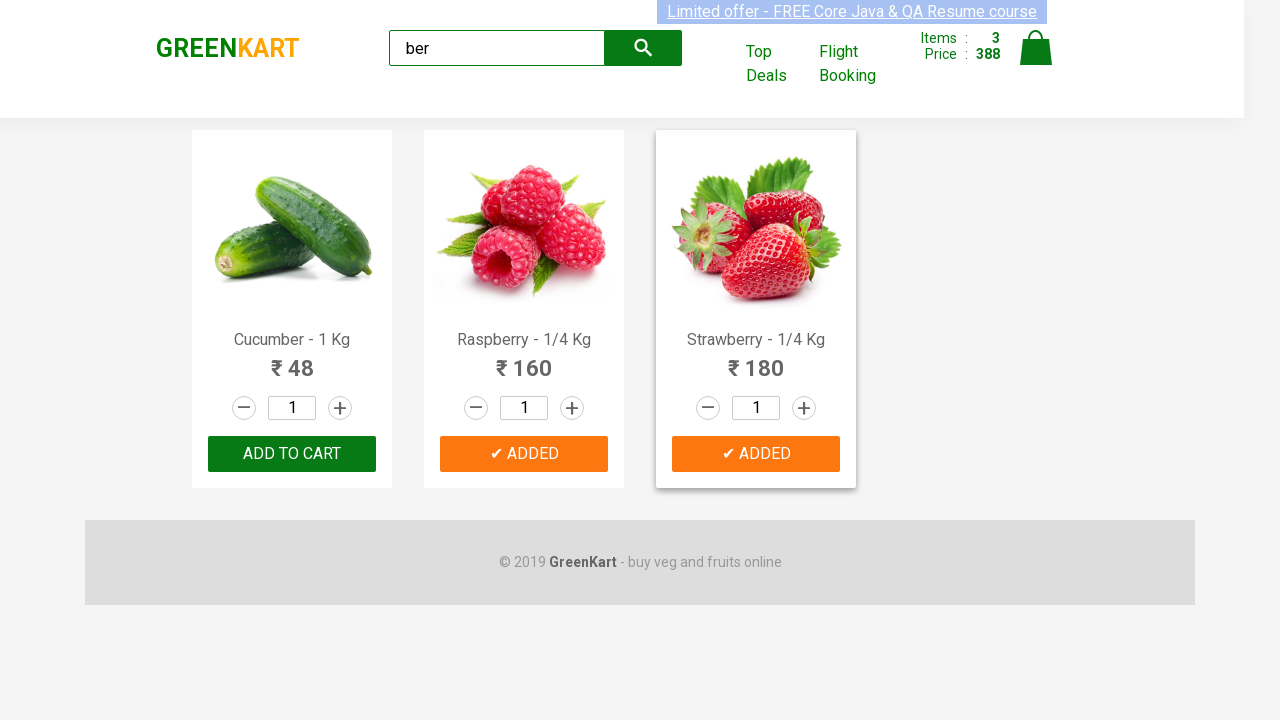

Clicked shopping cart icon to view cart at (1036, 48) on img[alt='Cart']
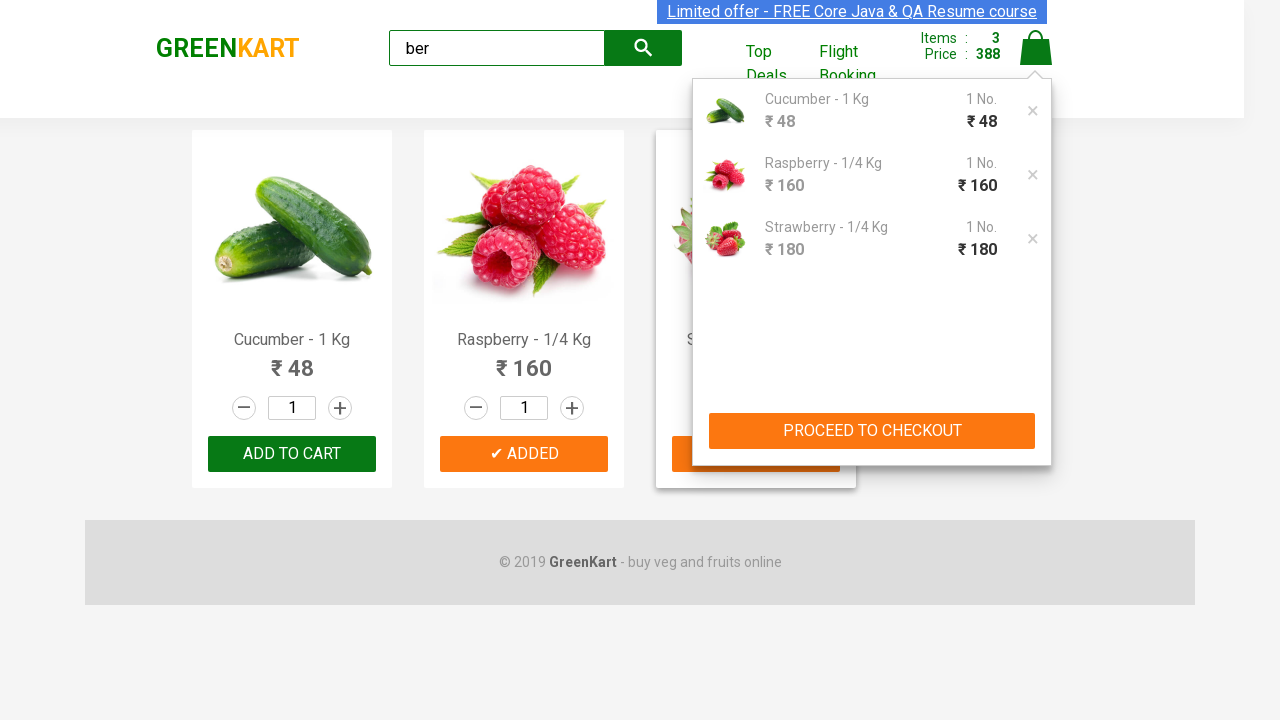

Clicked 'Proceed to Checkout' button at (872, 431) on xpath=//button[text()='PROCEED TO CHECKOUT']
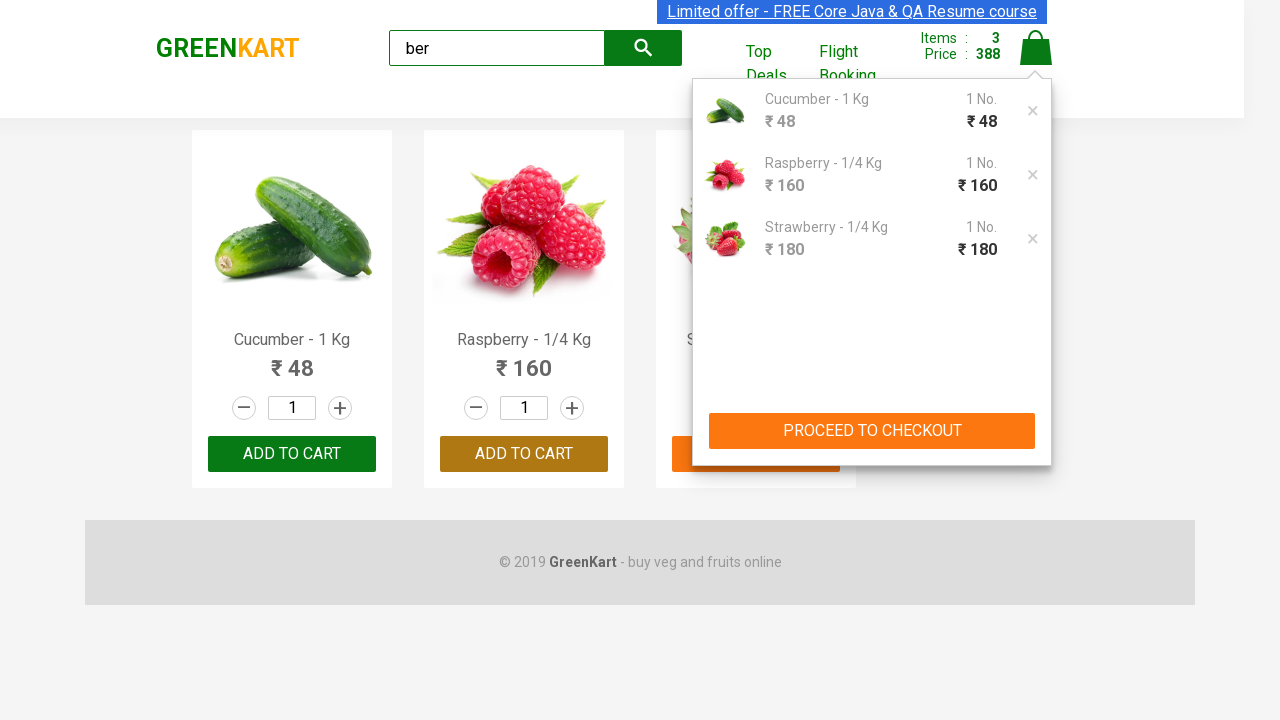

Promo code field appeared on checkout page
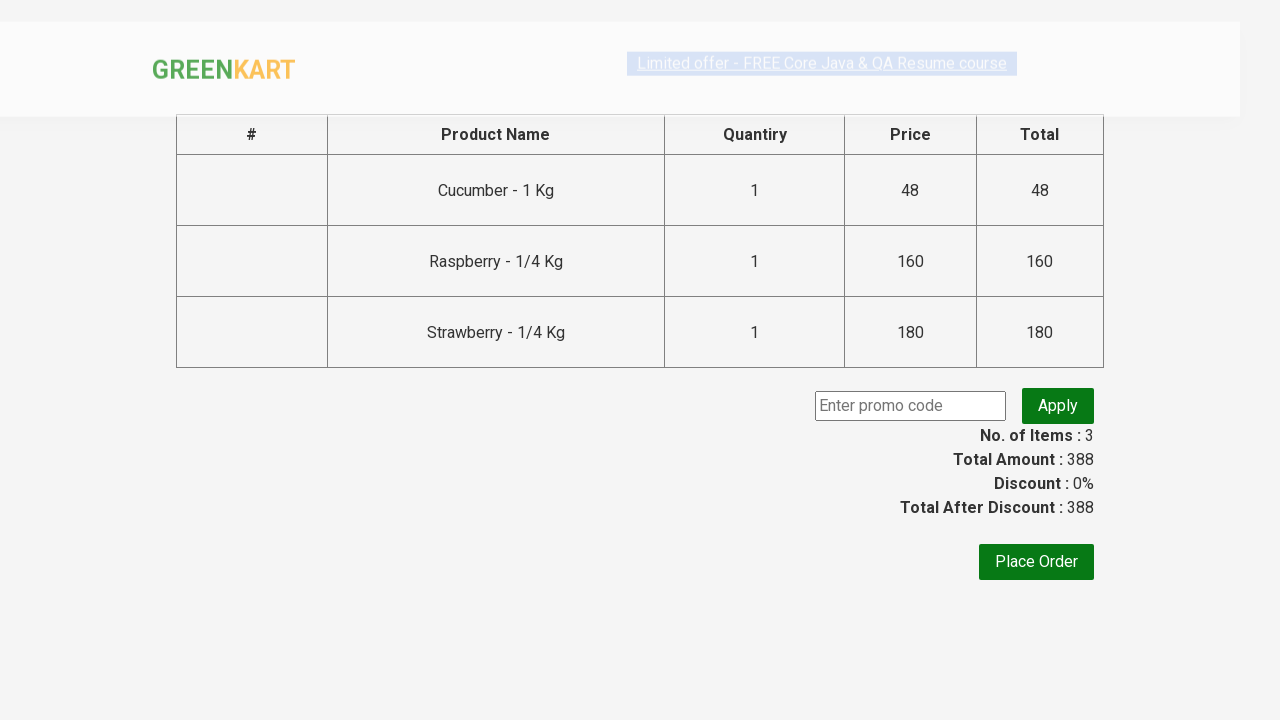

Located all product names in cart for verification
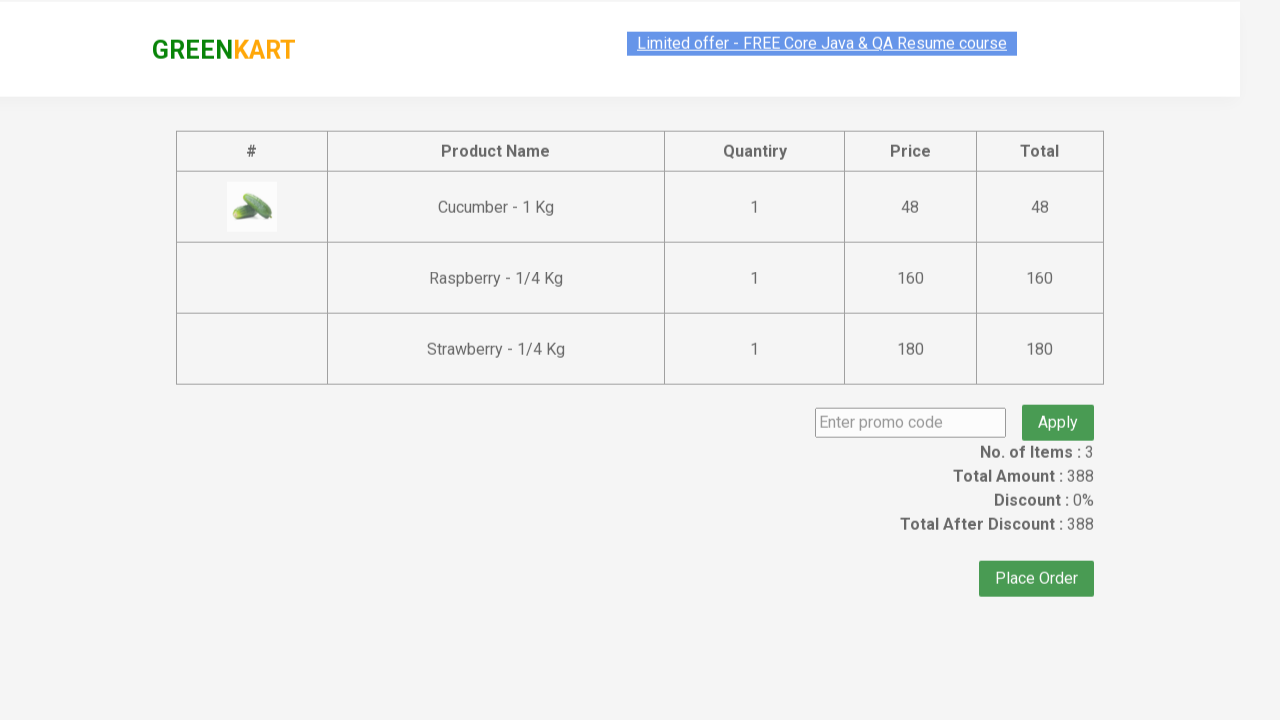

Extracted product names from cart: ['Cucumber - 1 Kg', 'Raspberry - 1/4 Kg', 'Strawberry - 1/4 Kg']
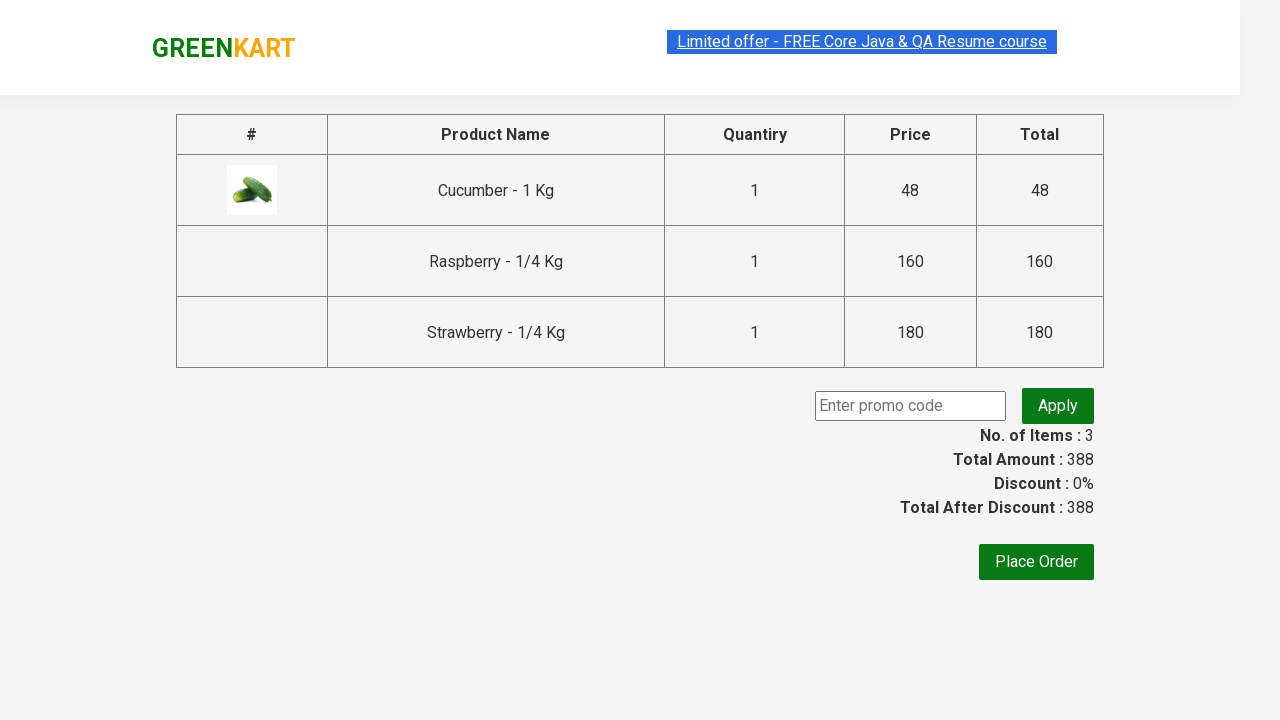

Retrieved original amount before discount: 388
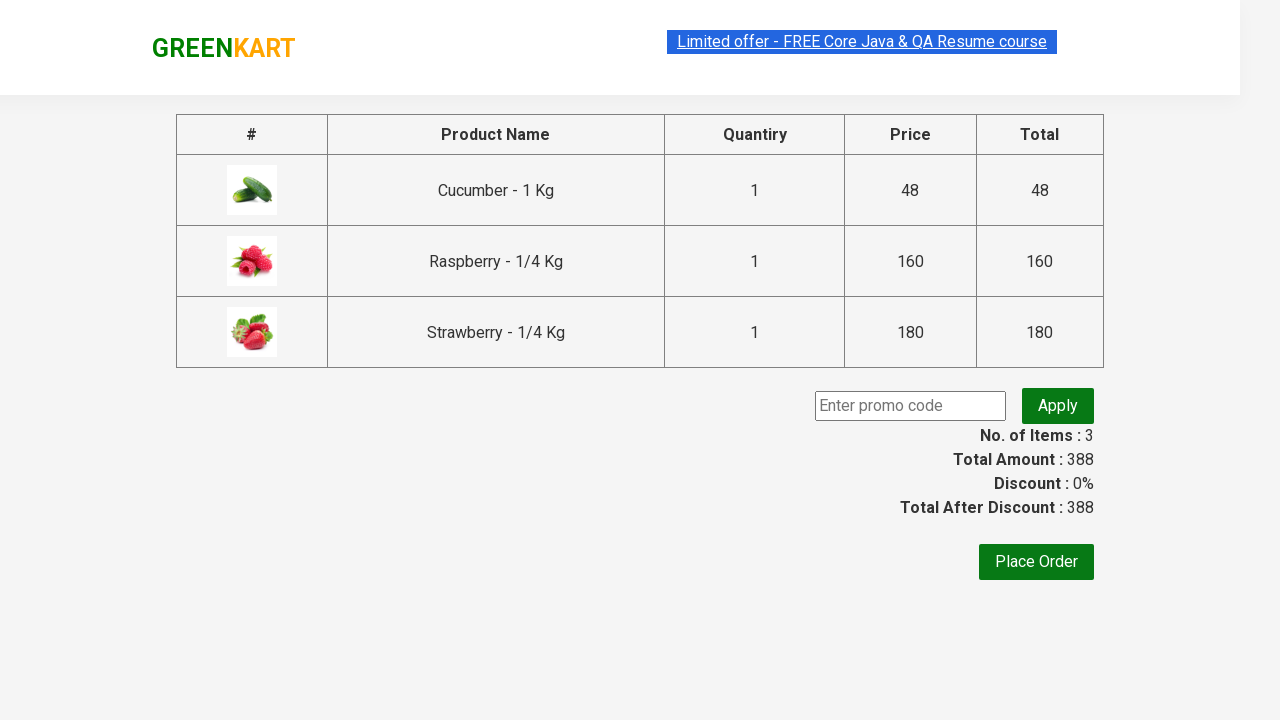

Entered promo code 'rahulshettyacademy' on .promoCode
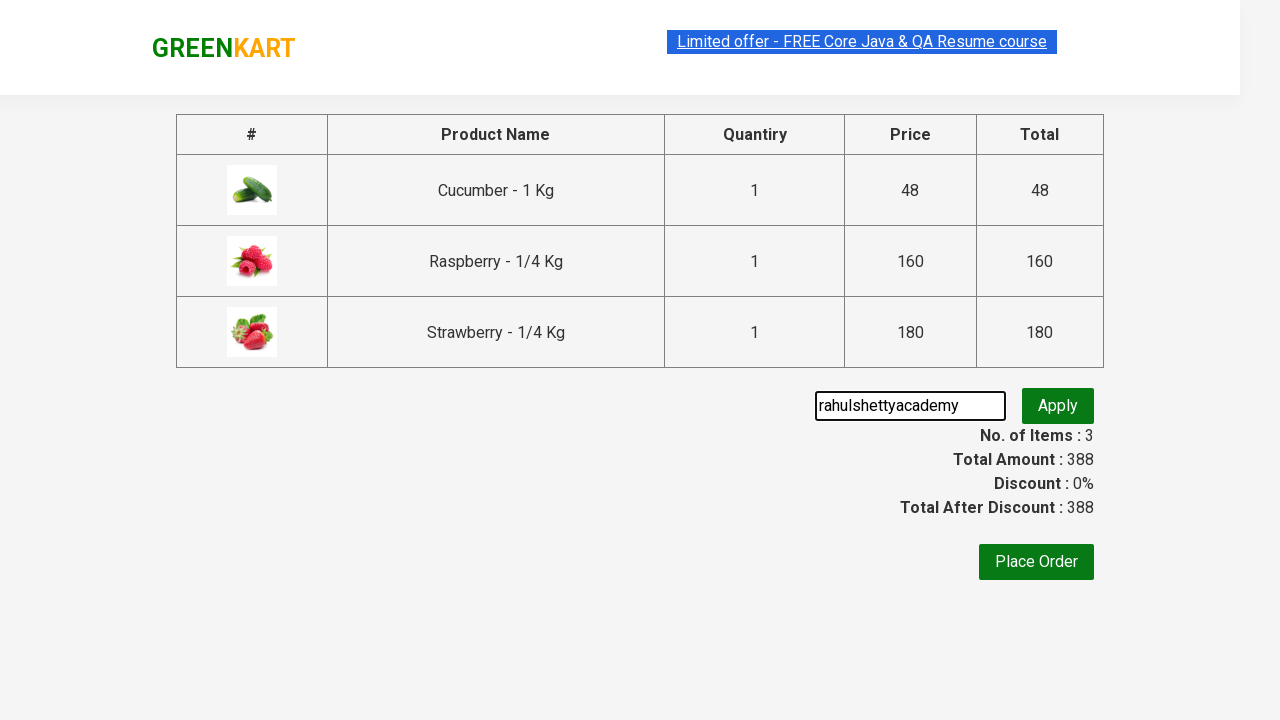

Clicked 'Apply' button to apply promo code at (1058, 406) on .promoBtn
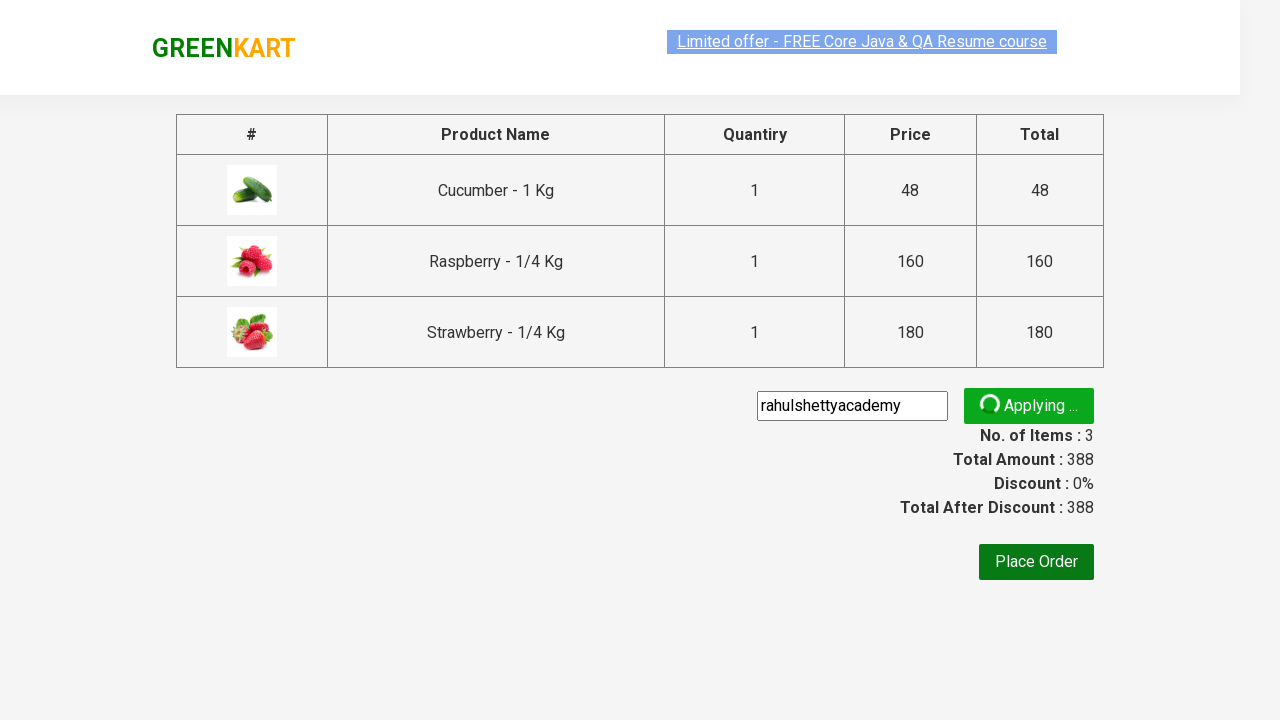

Promo code was successfully applied
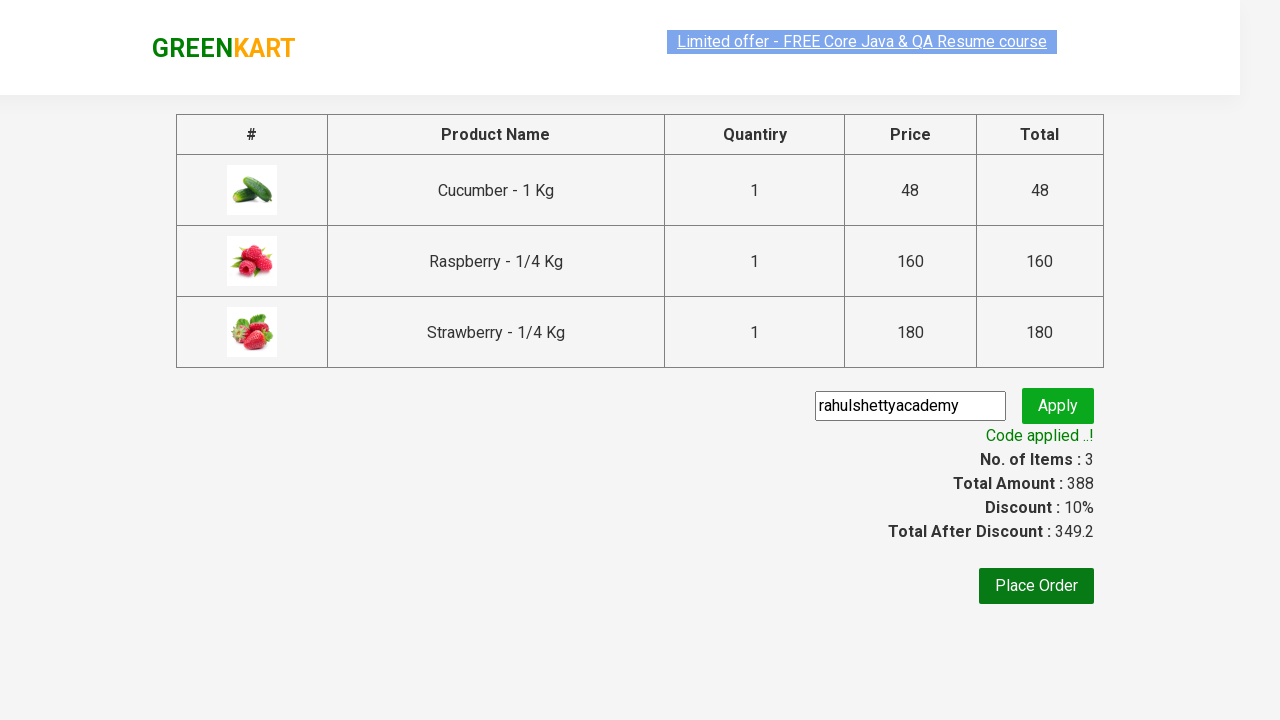

Retrieved discounted amount: 349.2
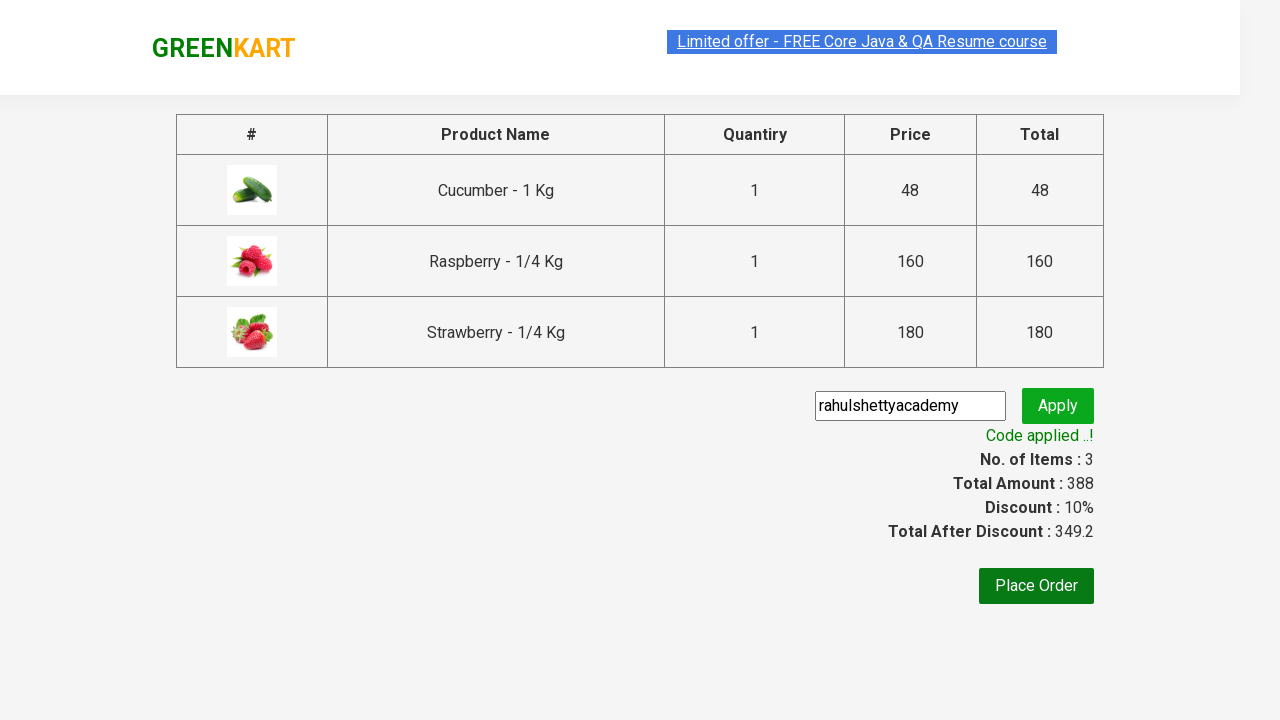

Verified that discounted amount is less than original amount
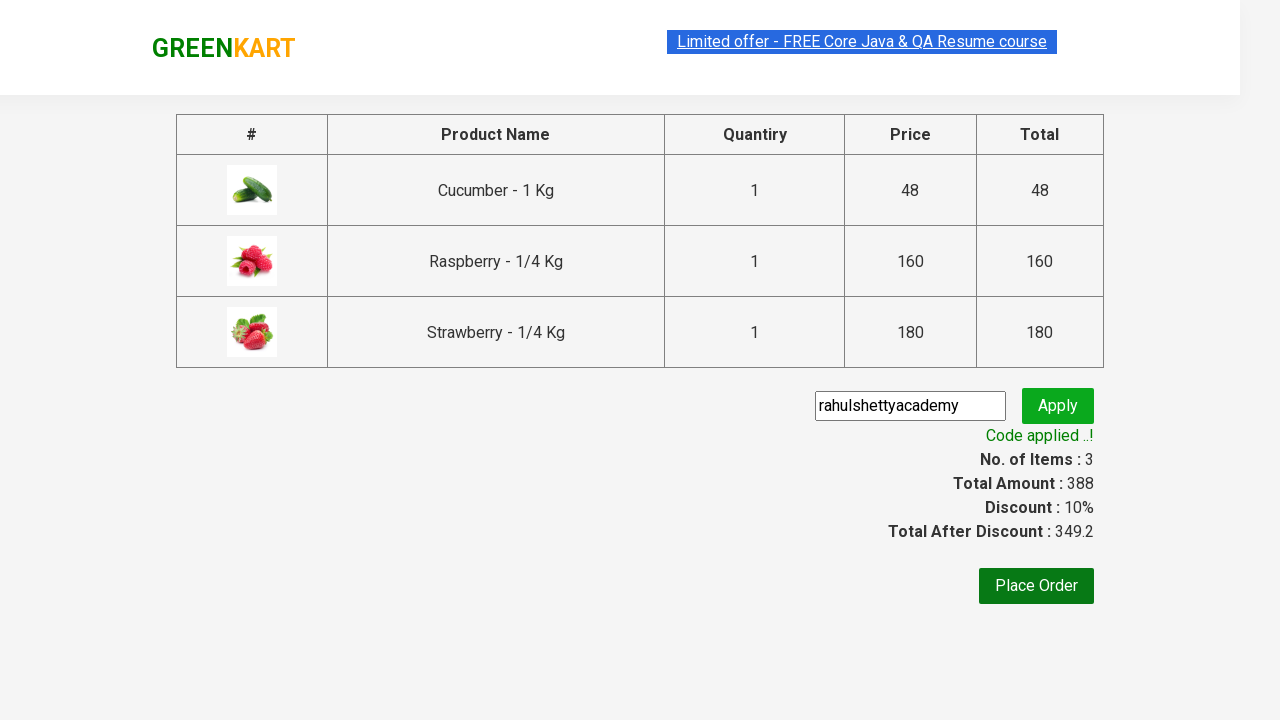

Located all item amounts in cart
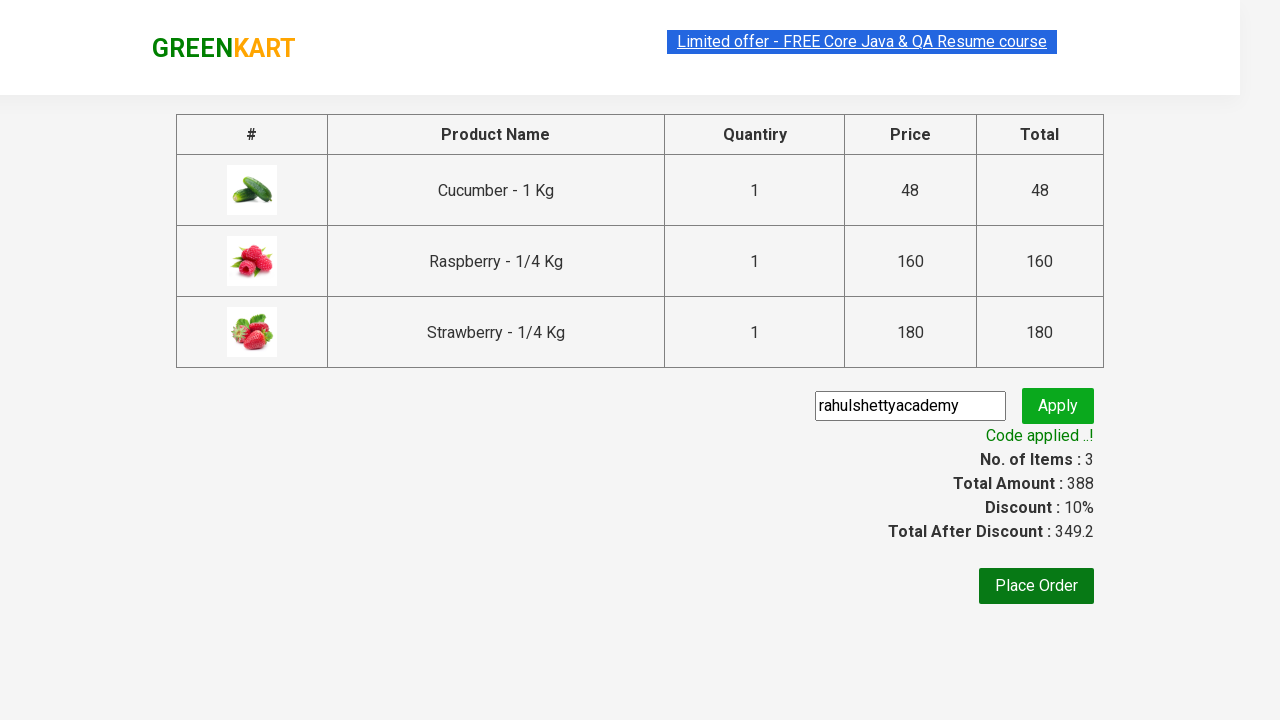

Calculated sum of all item amounts: 388
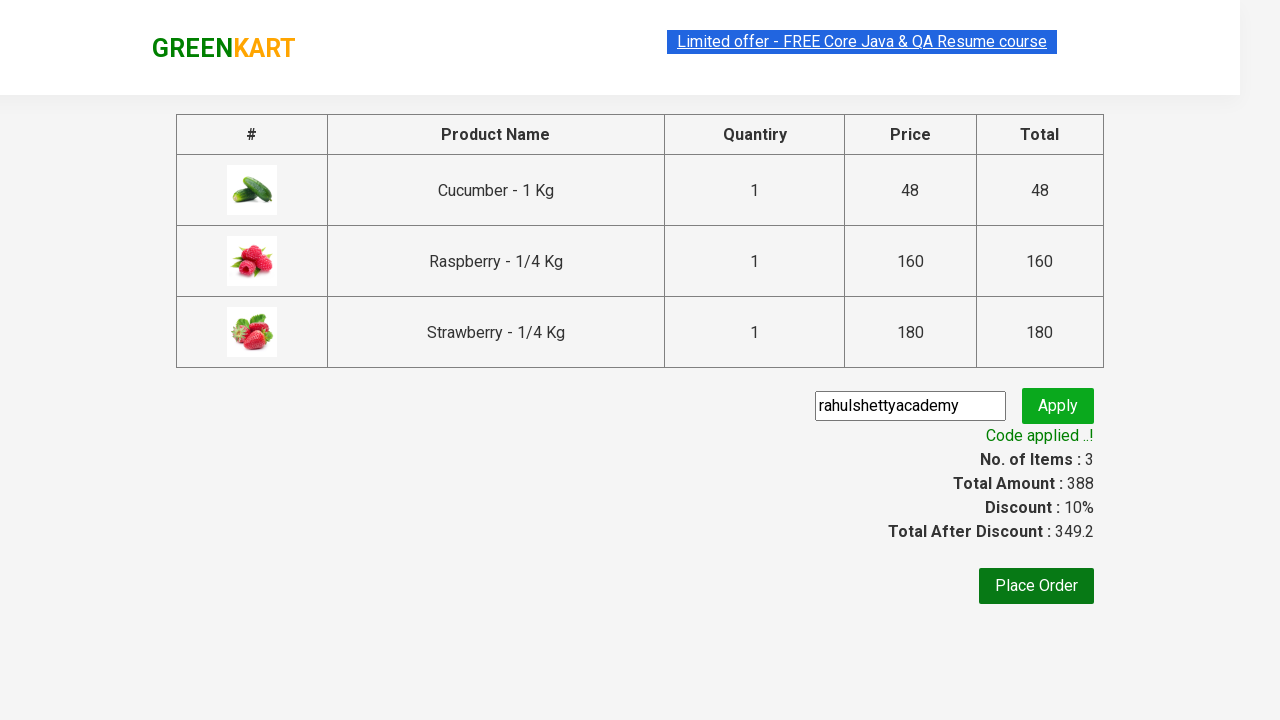

Retrieved total amount from cart: 388
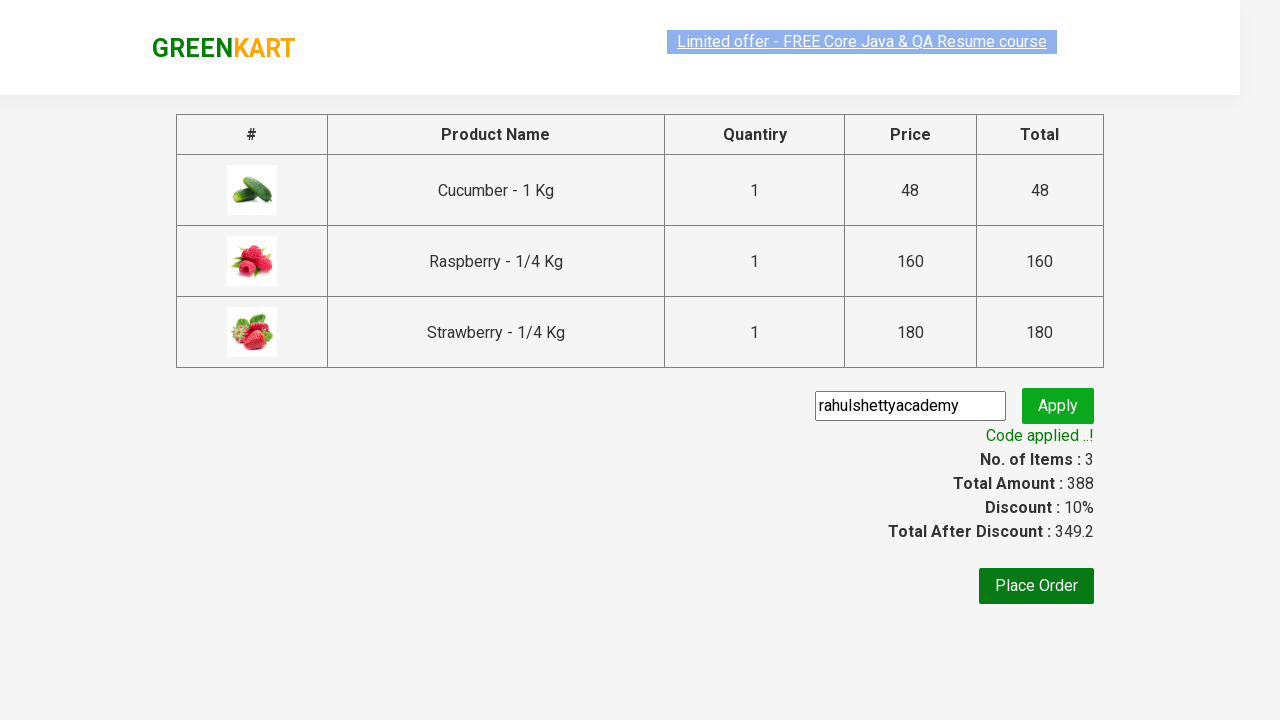

Verified that cart total matches sum of item amounts
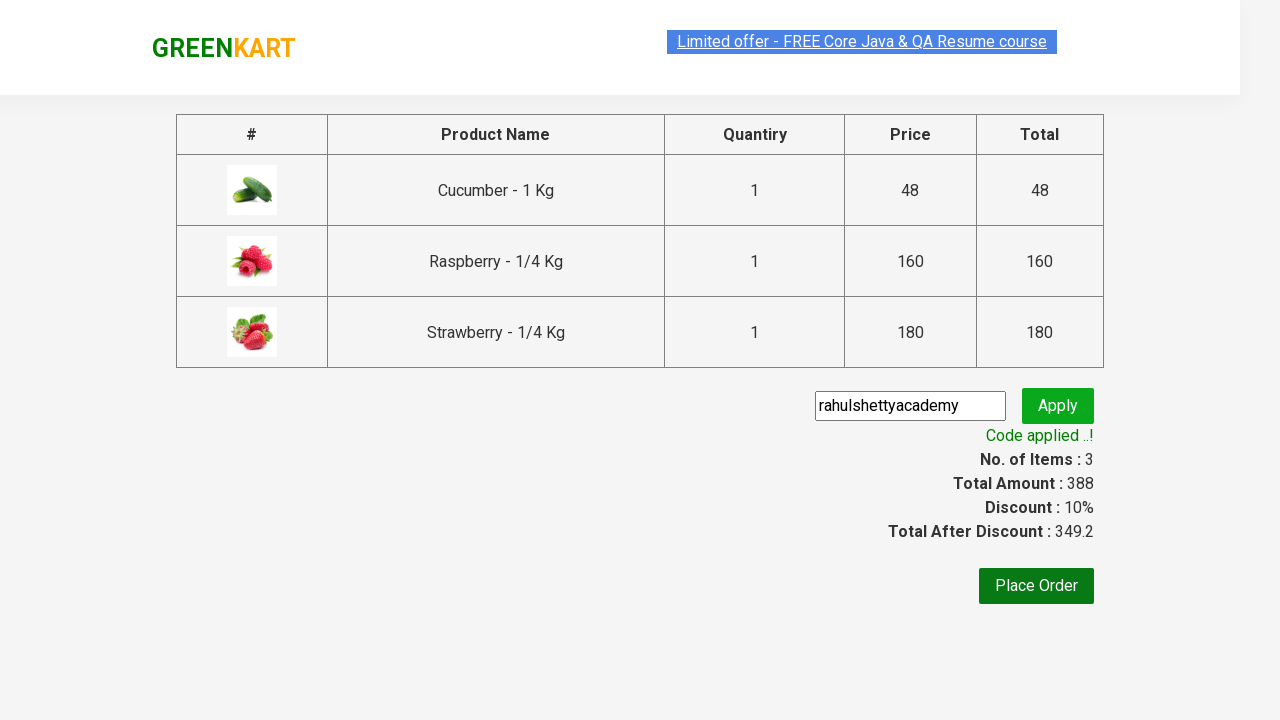

Verified that cart items match the originally selected products
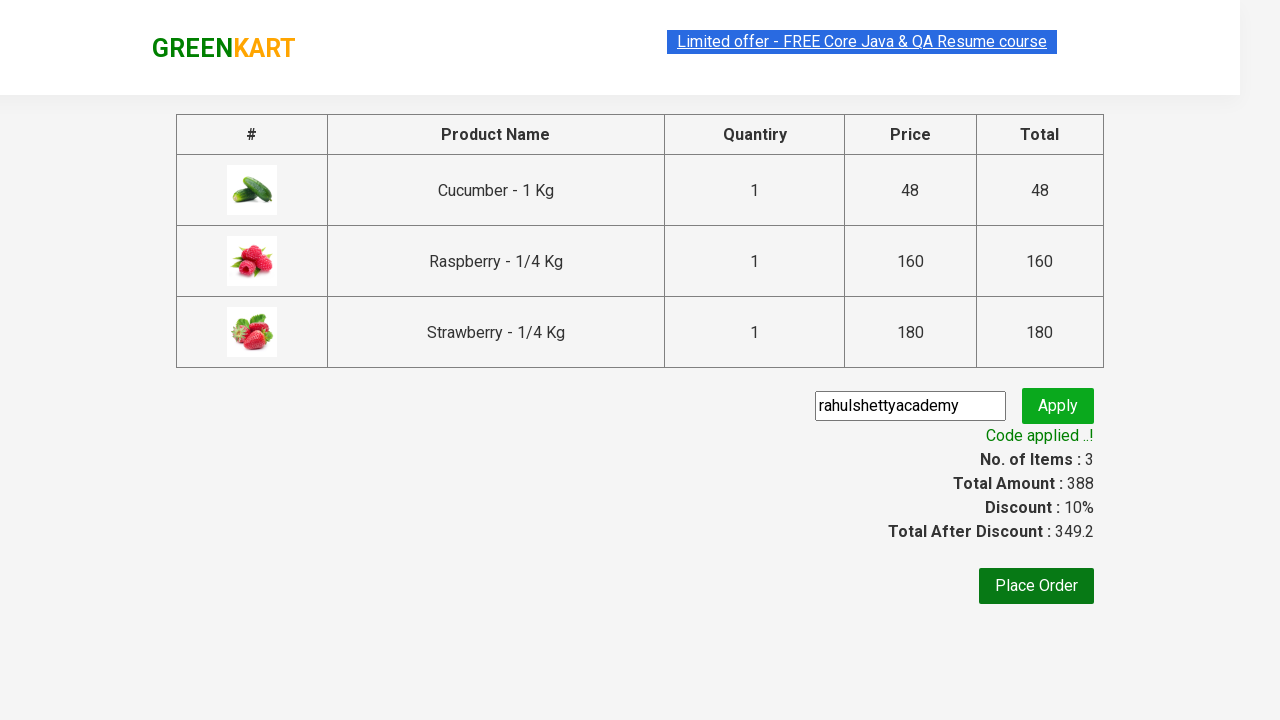

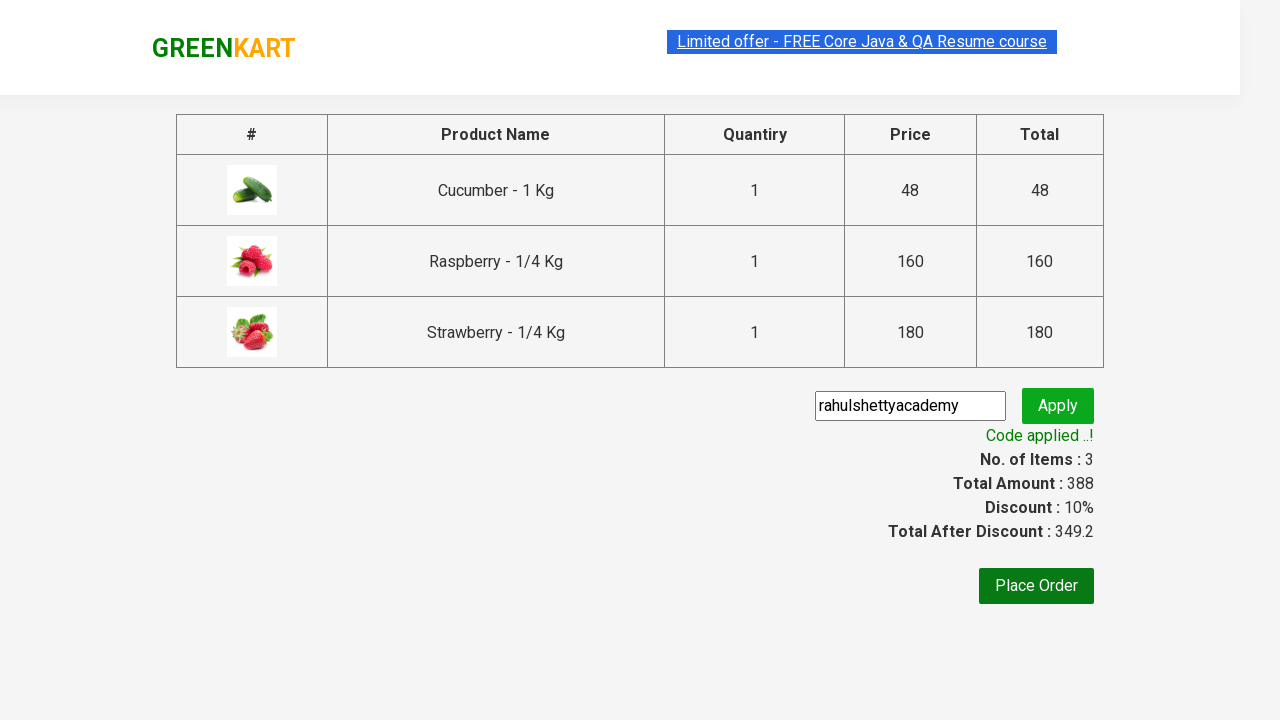